Tests entering JSON data into a textarea and clicking refresh to populate a dynamic table with the provided data

Starting URL: https://testpages.herokuapp.com/styled/tag/dynamic-table.html

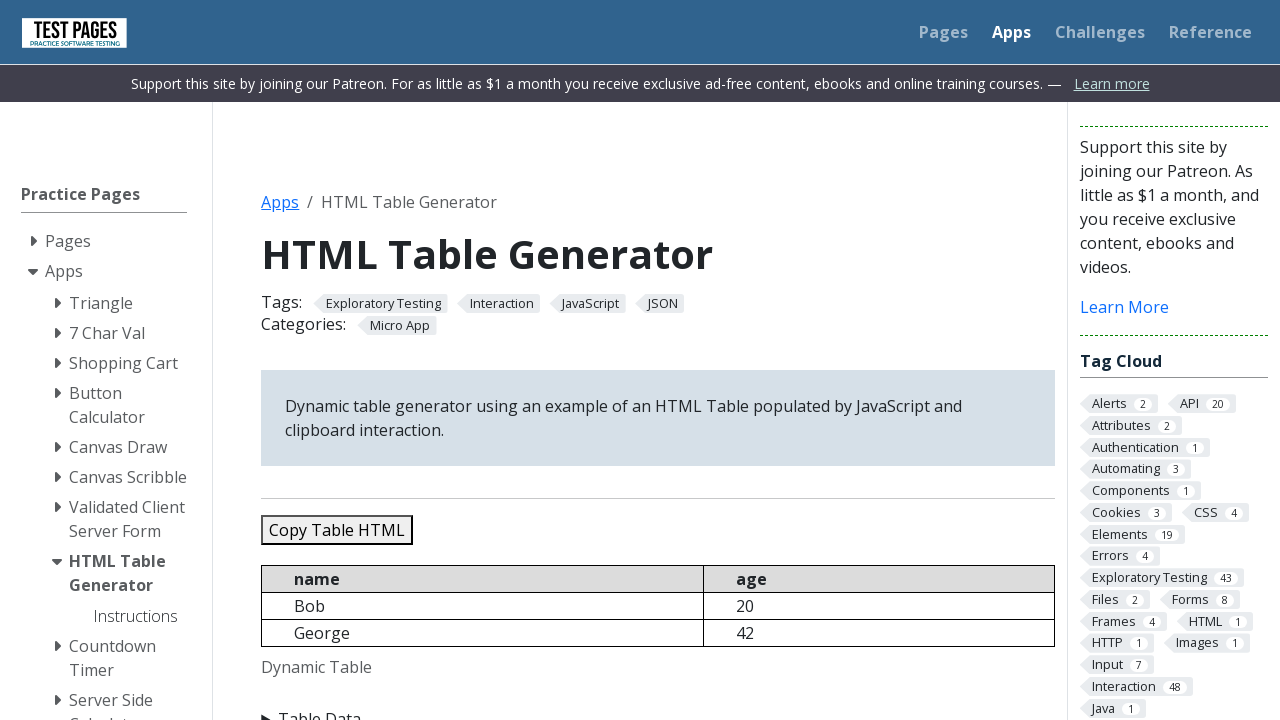

Expanded the Table Data section at (658, 708) on xpath=//summary[normalize-space()='Table Data']
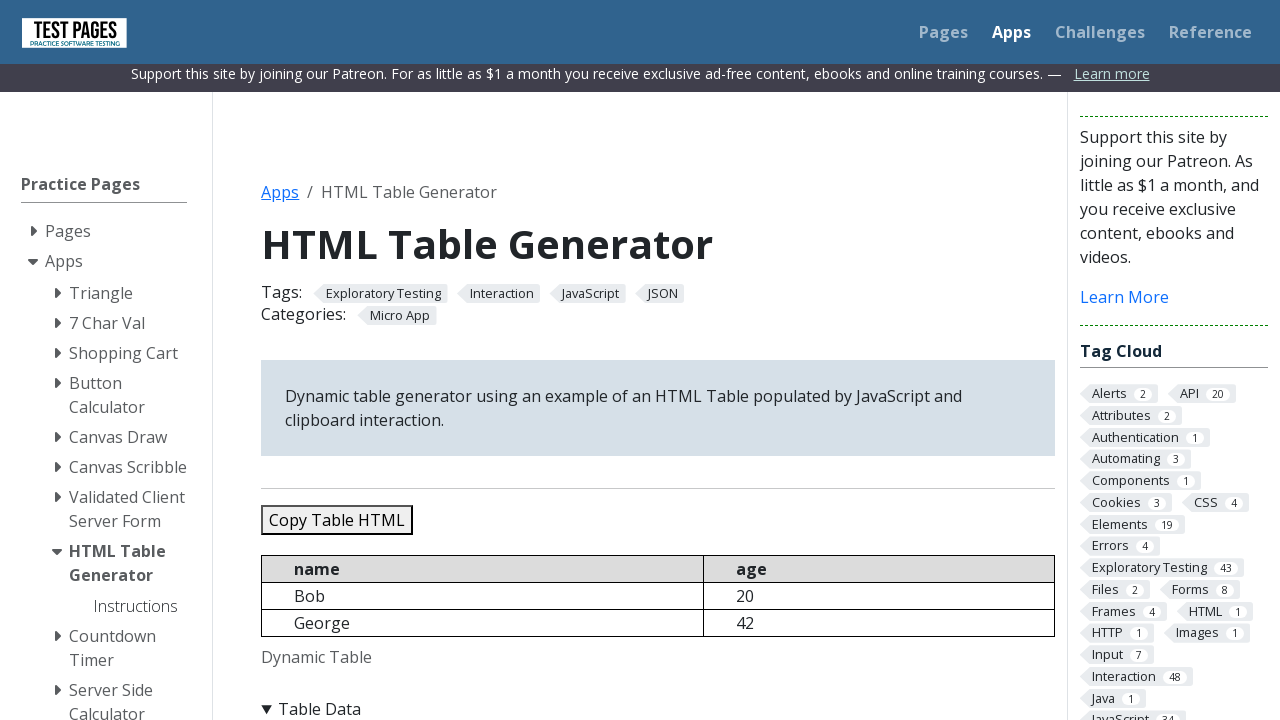

Cleared the JSON data textarea on #jsondata
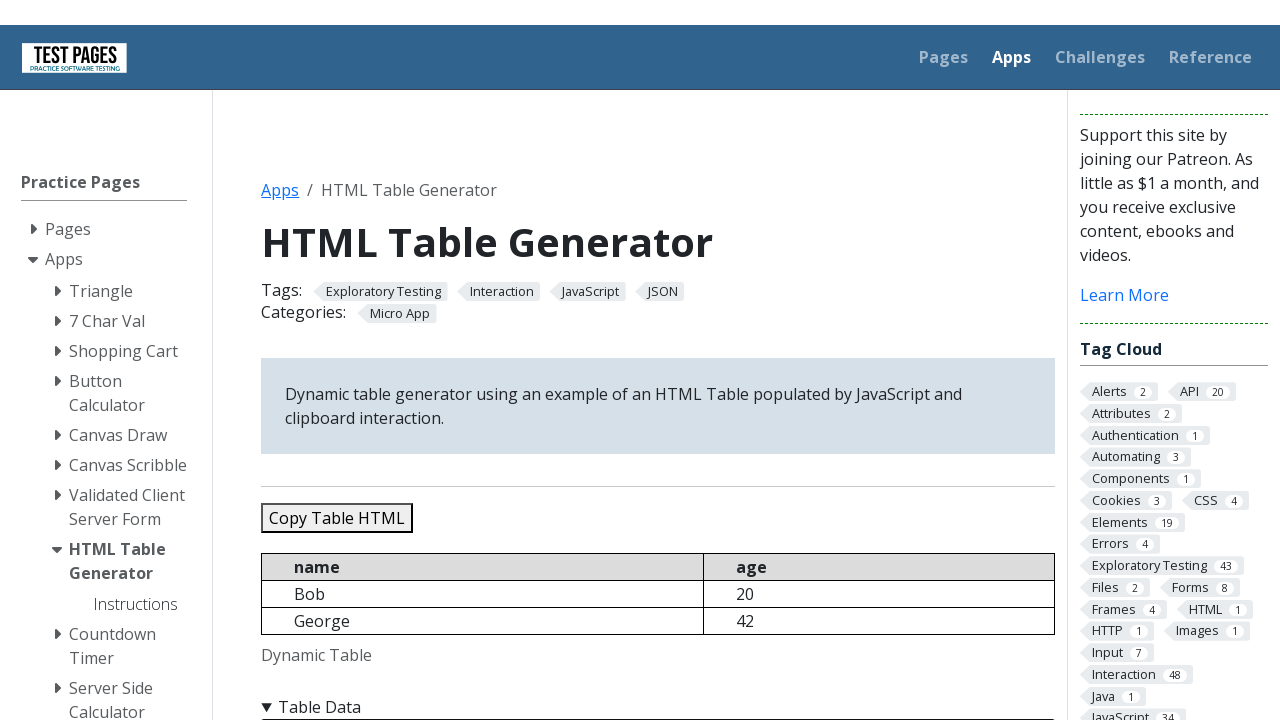

Entered JSON data into the textarea with 5 records (Bob, George, Sara, Conor, Jennifer) on #jsondata
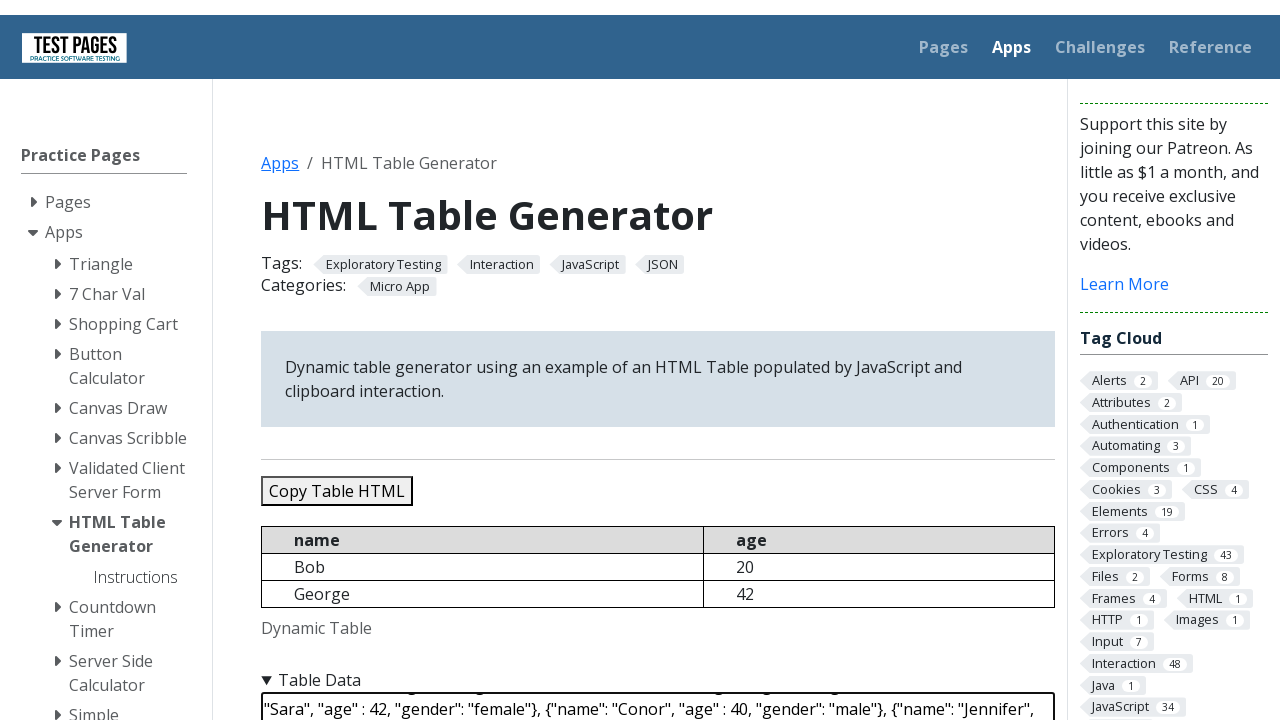

Clicked the refresh table button to populate the dynamic table at (359, 360) on #refreshtable
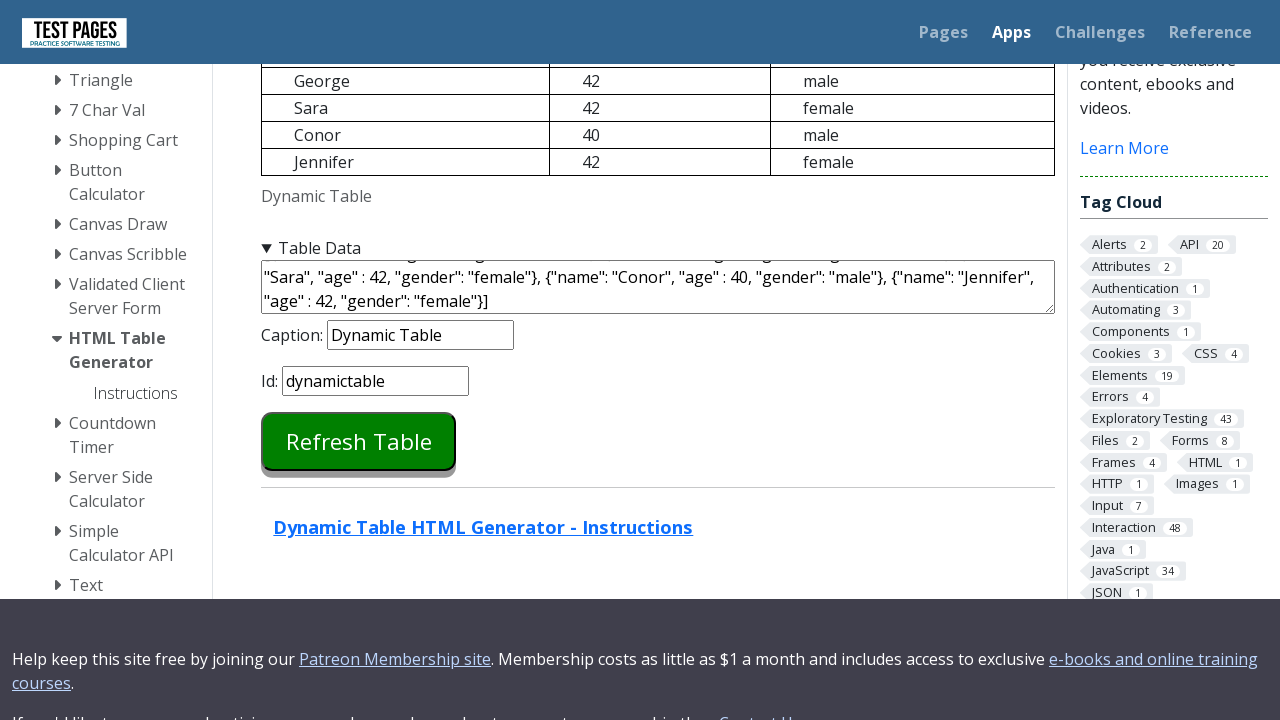

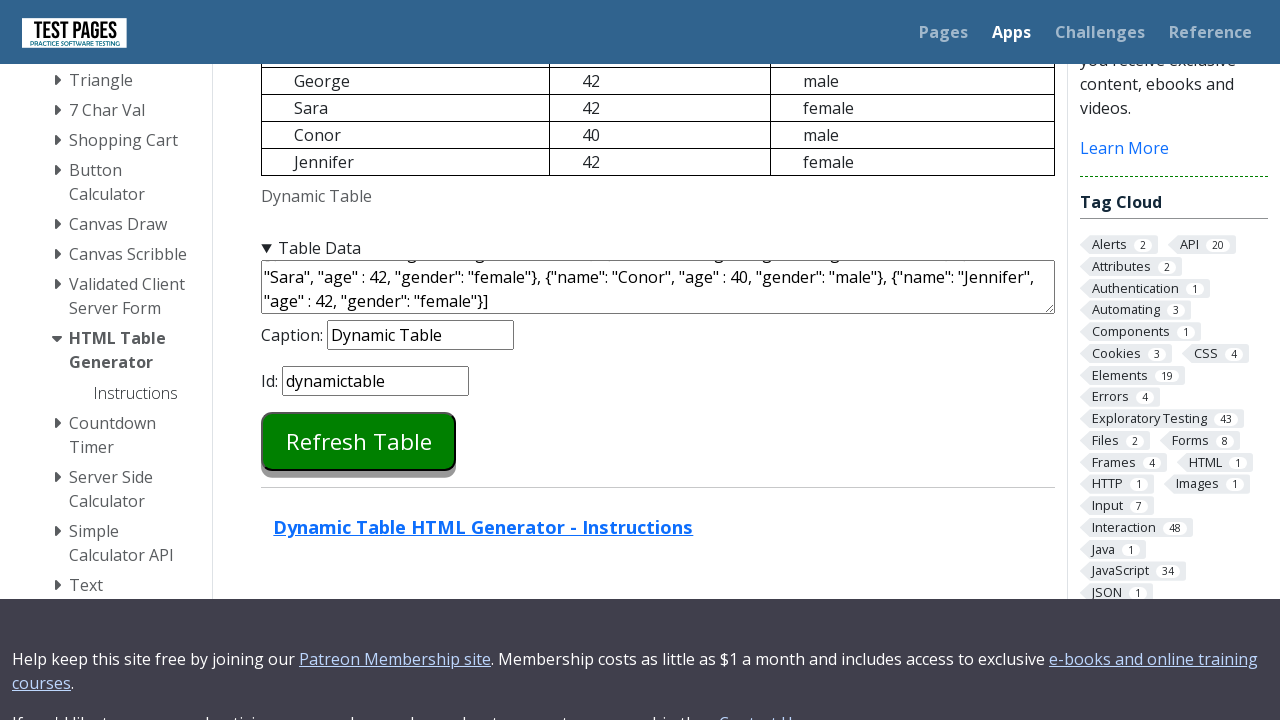